Tests nested frame navigation by switching between multiple frames and reading content from middle and bottom frames

Starting URL: https://the-internet.herokuapp.com

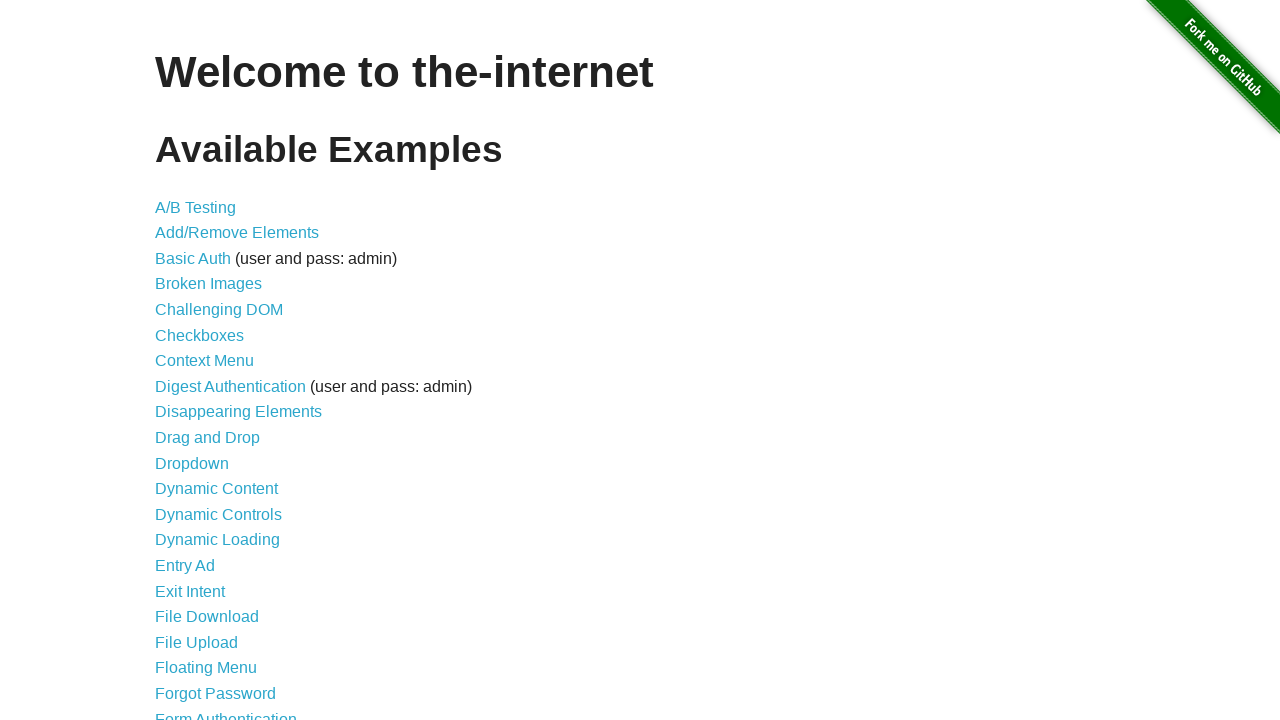

Clicked on Nested Frames link at (210, 395) on text=Nested Frames
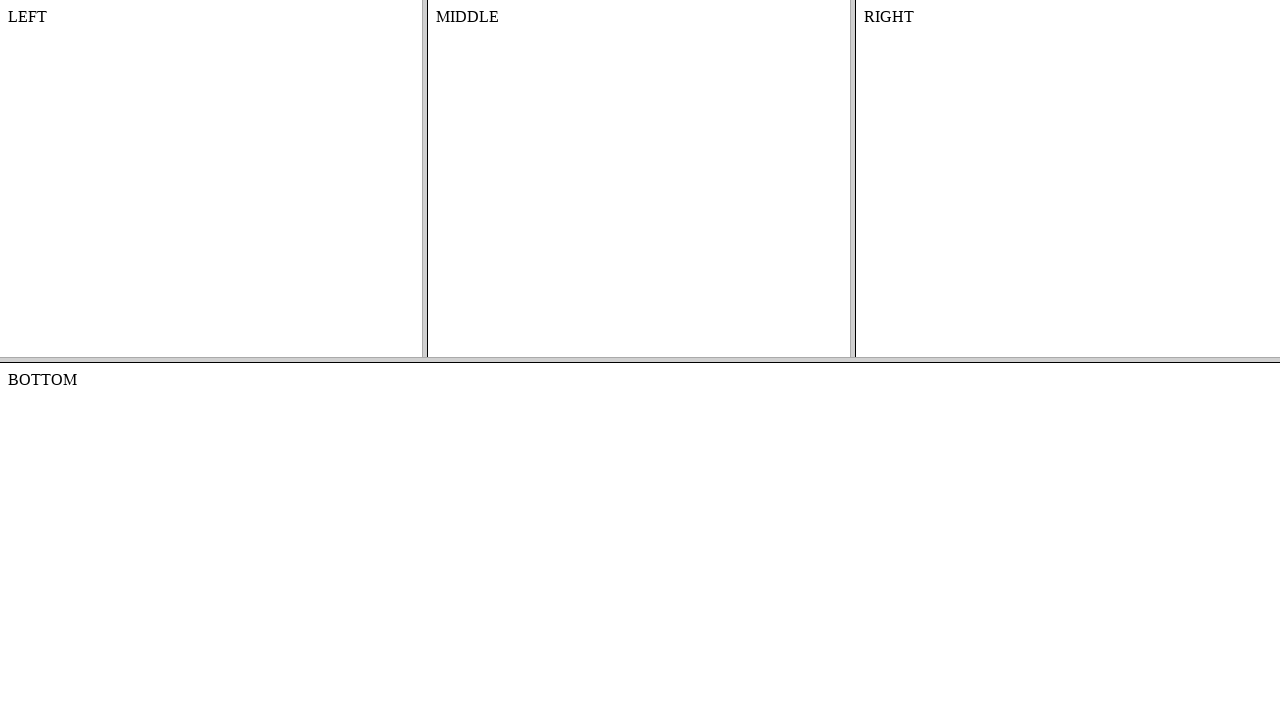

Waited for frames to load
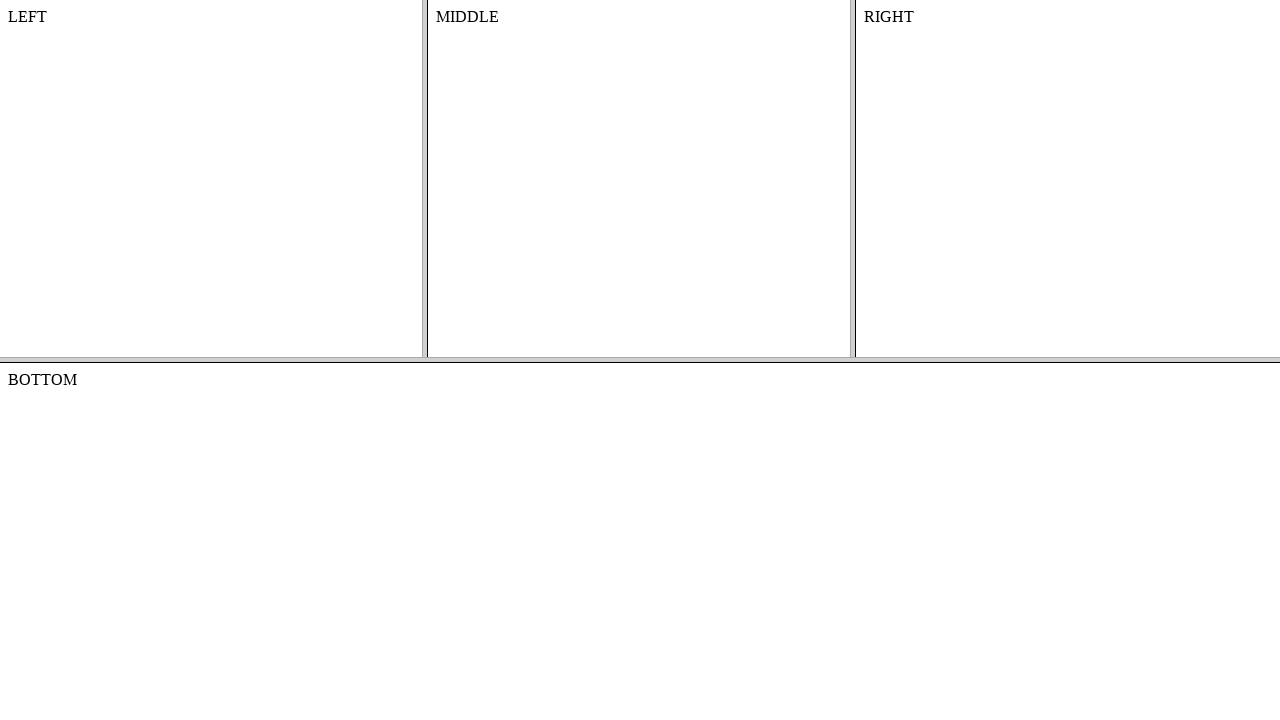

Located top frame
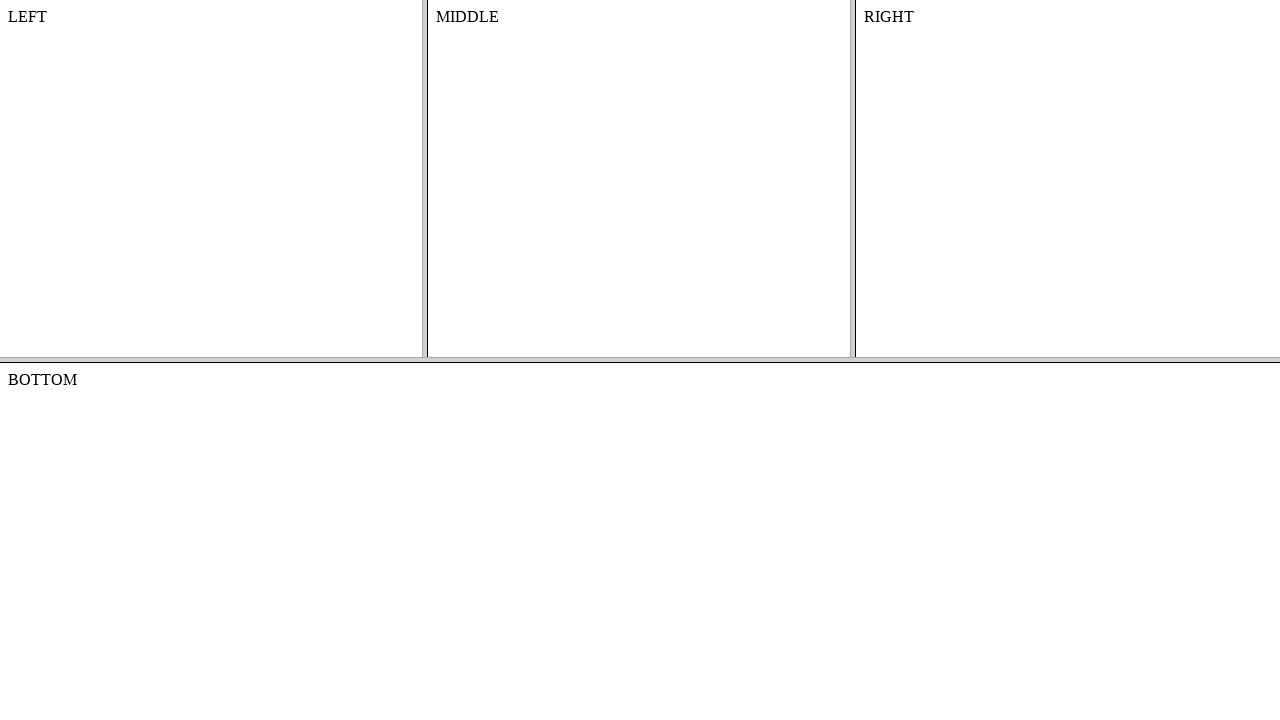

Located middle frame within top frame
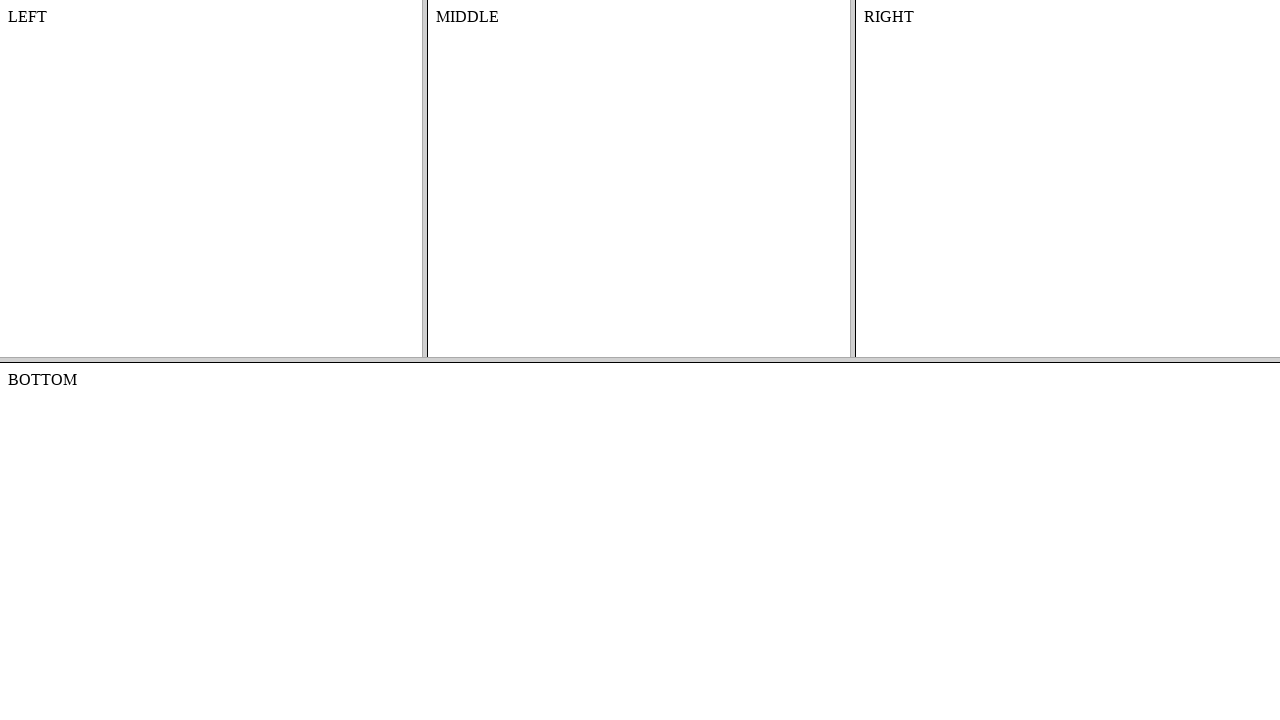

Retrieved text from middle frame: '
        MIDDLE
    

'
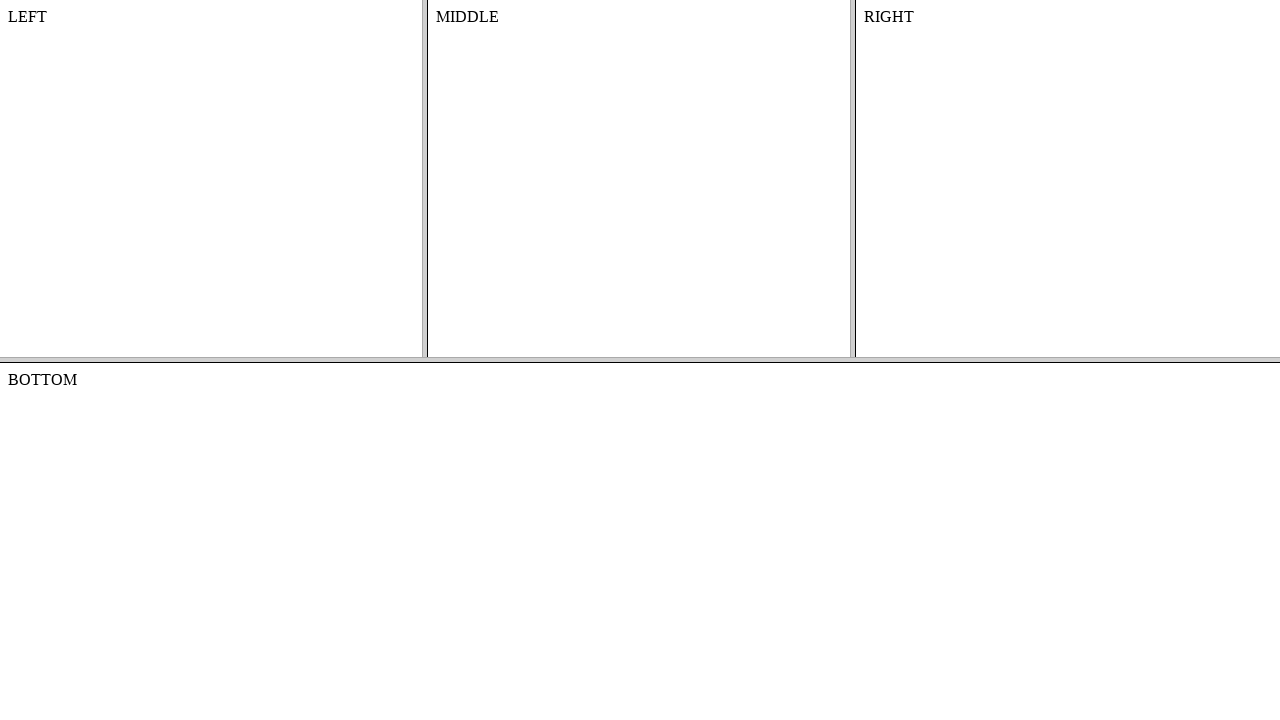

Located bottom frame
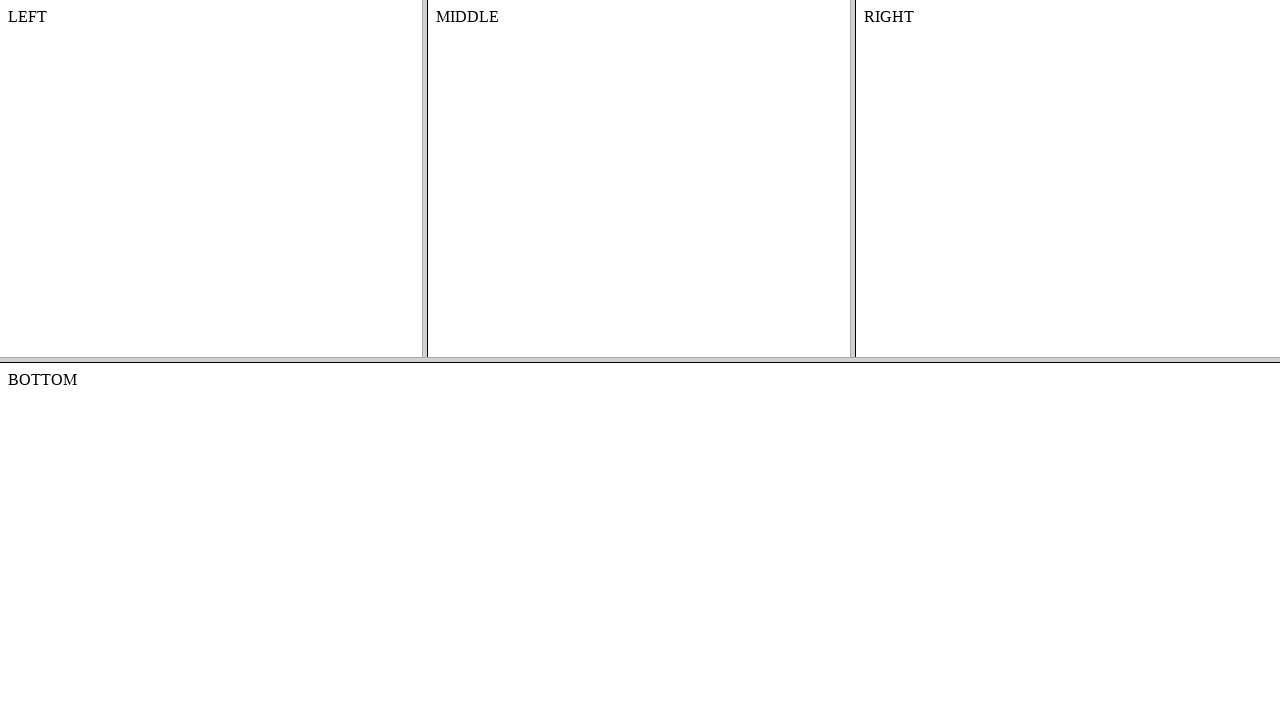

Retrieved text from bottom frame: 'BOTTOM
'
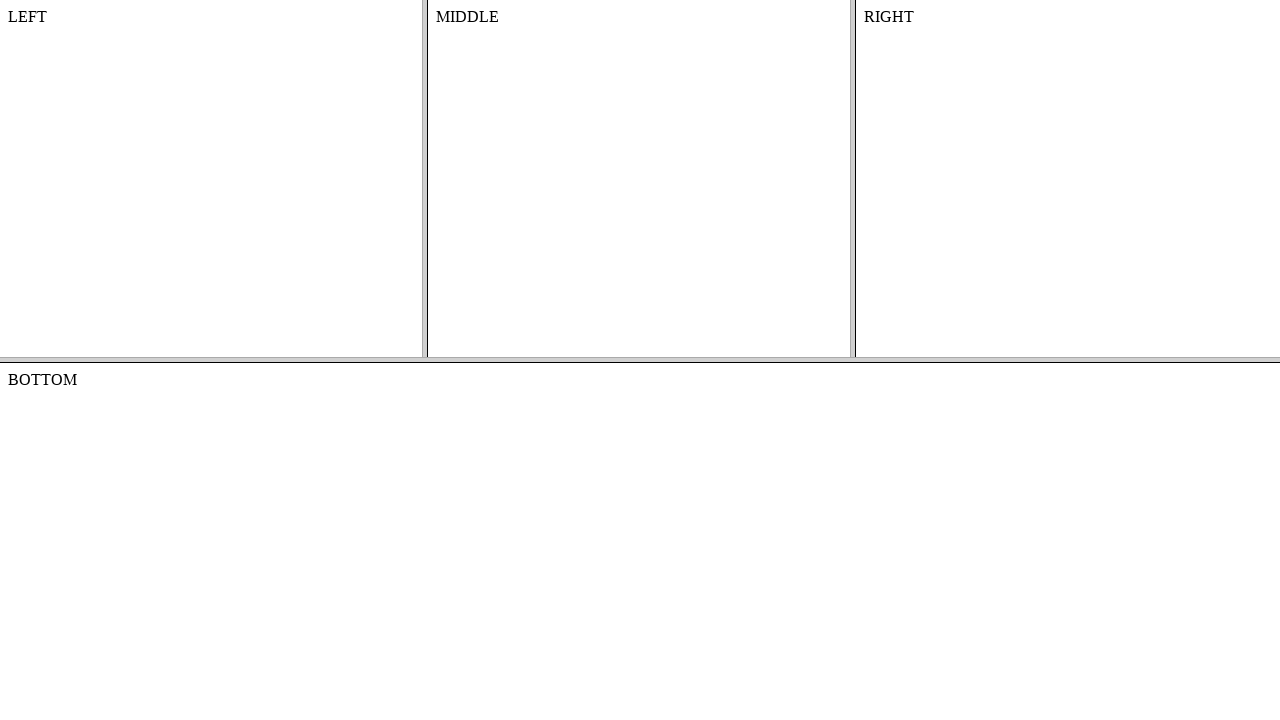

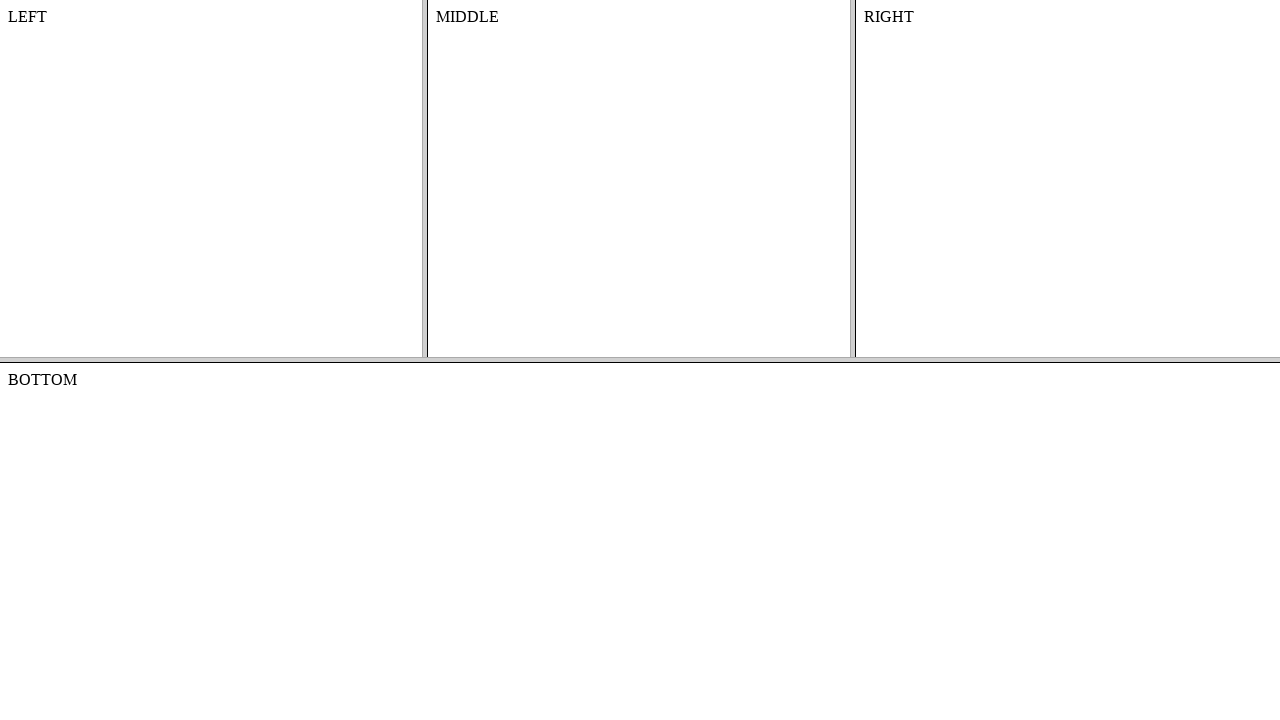